Tests JavaScript alert handling by clicking a button that triggers an alert and then accepting the alert dialog

Starting URL: http://suninjuly.github.io/alert_accept.html

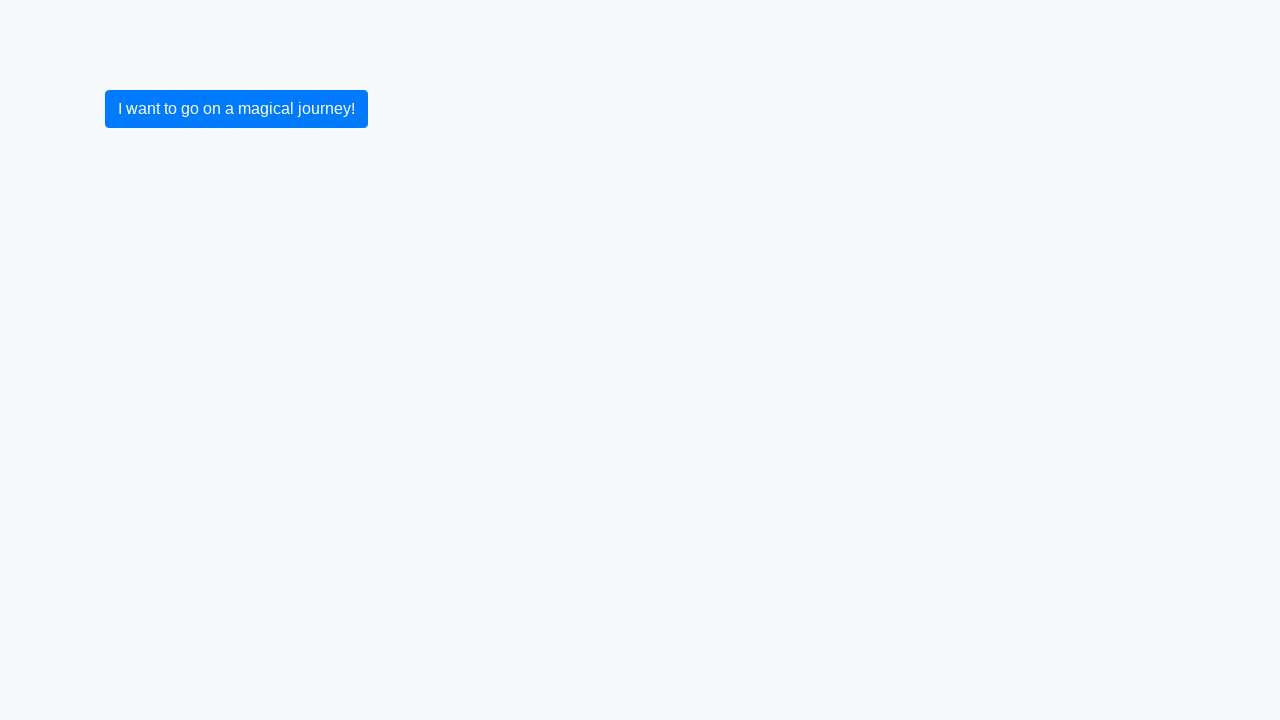

Set up dialog handler to automatically accept alerts
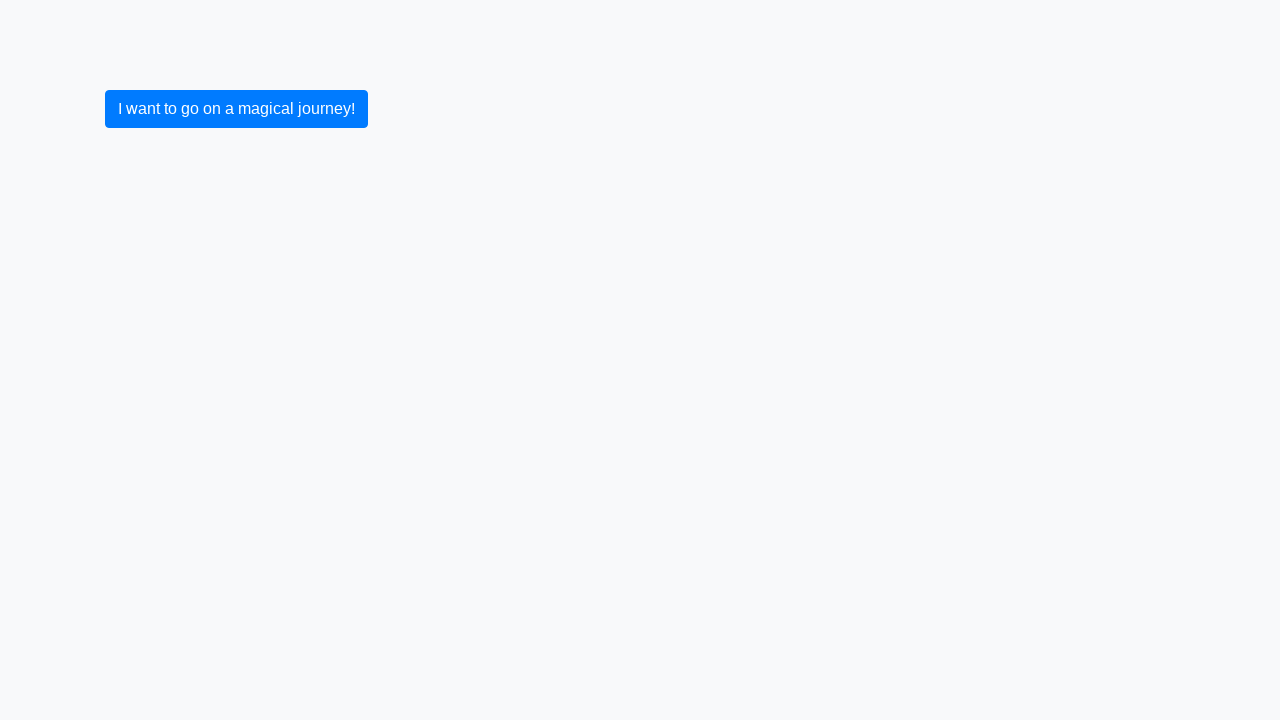

Clicked button to trigger alert at (236, 109) on button
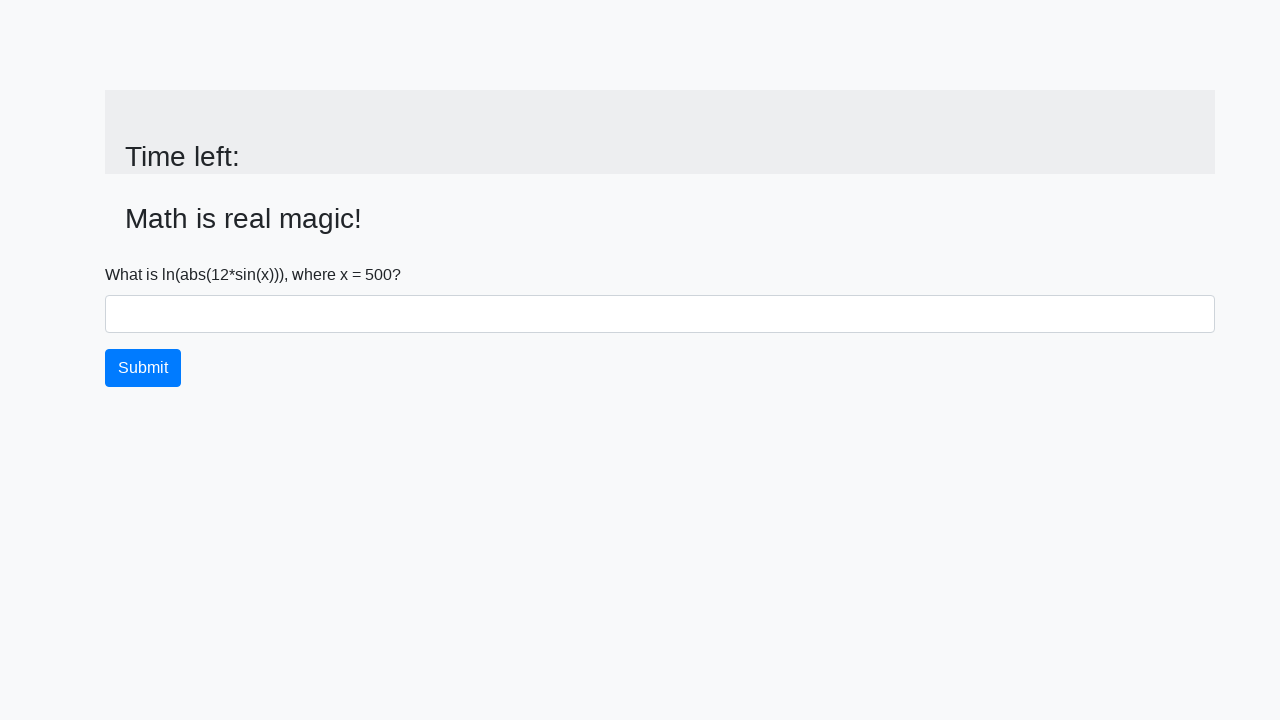

Waited for dialog to be handled
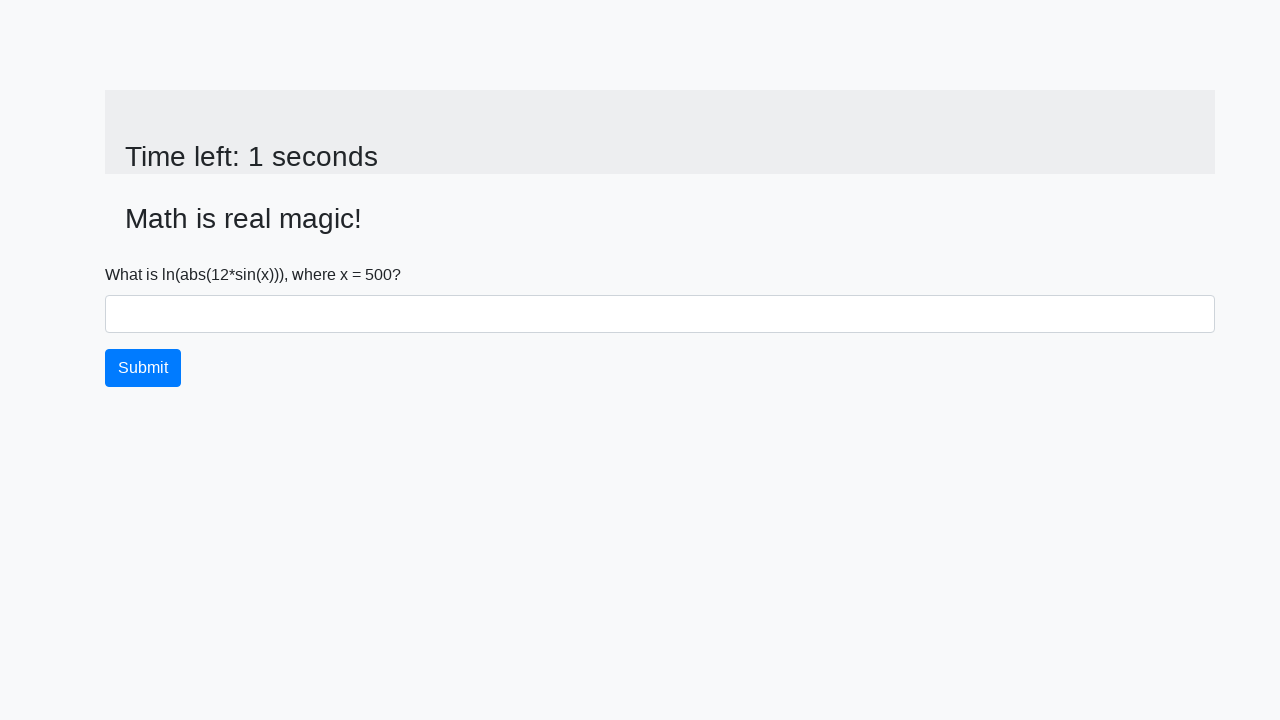

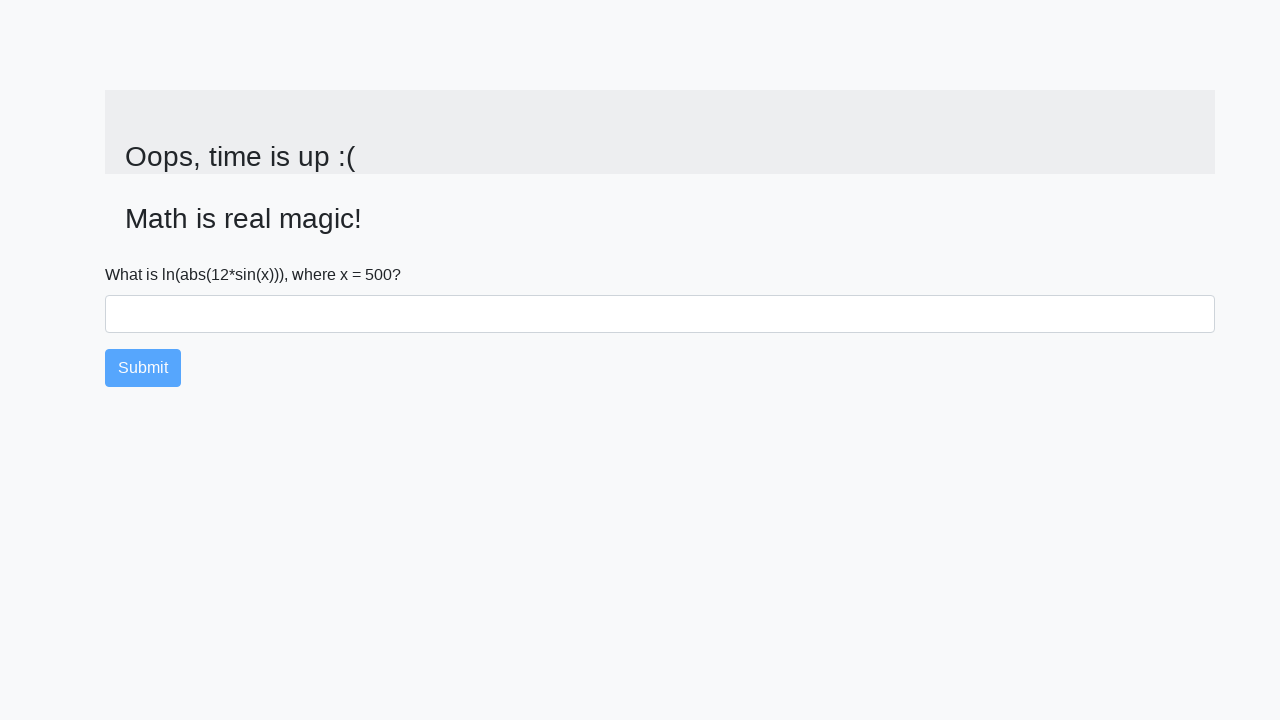